Tests that edits are saved when the input loses focus (blur event)

Starting URL: https://demo.playwright.dev/todomvc

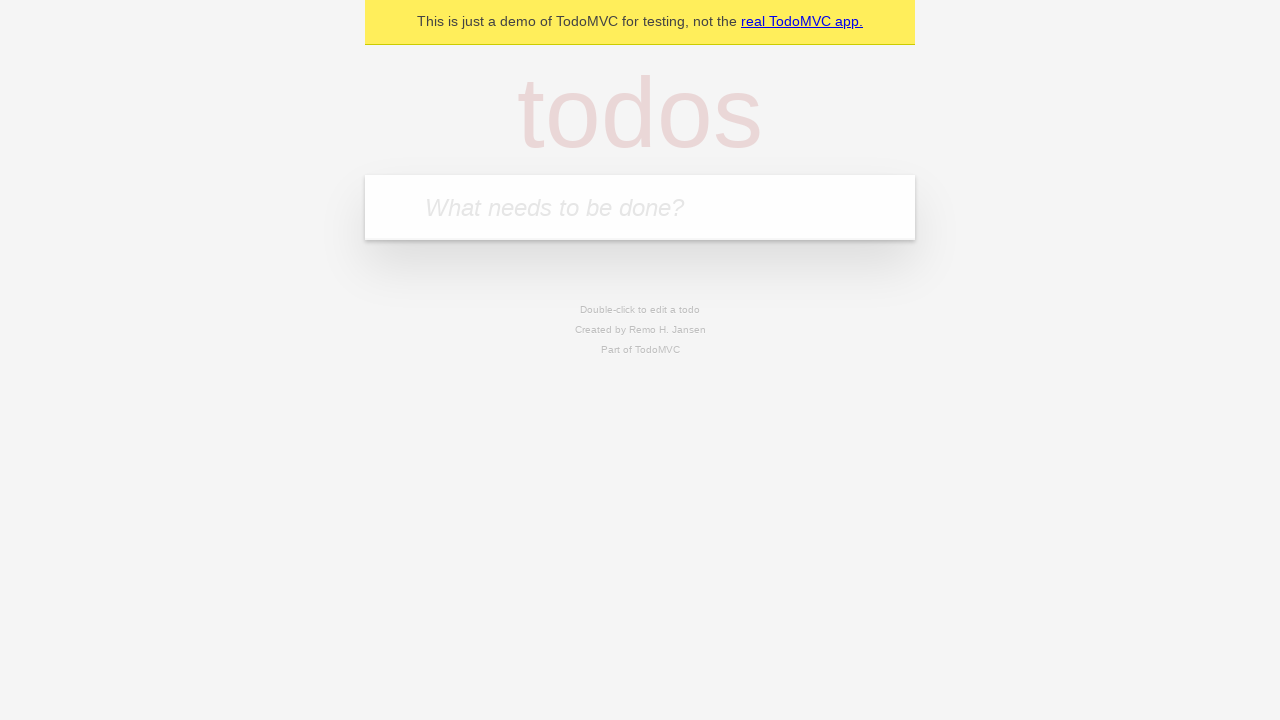

Filled new todo input with 'buy some cheese' on internal:attr=[placeholder="What needs to be done?"i]
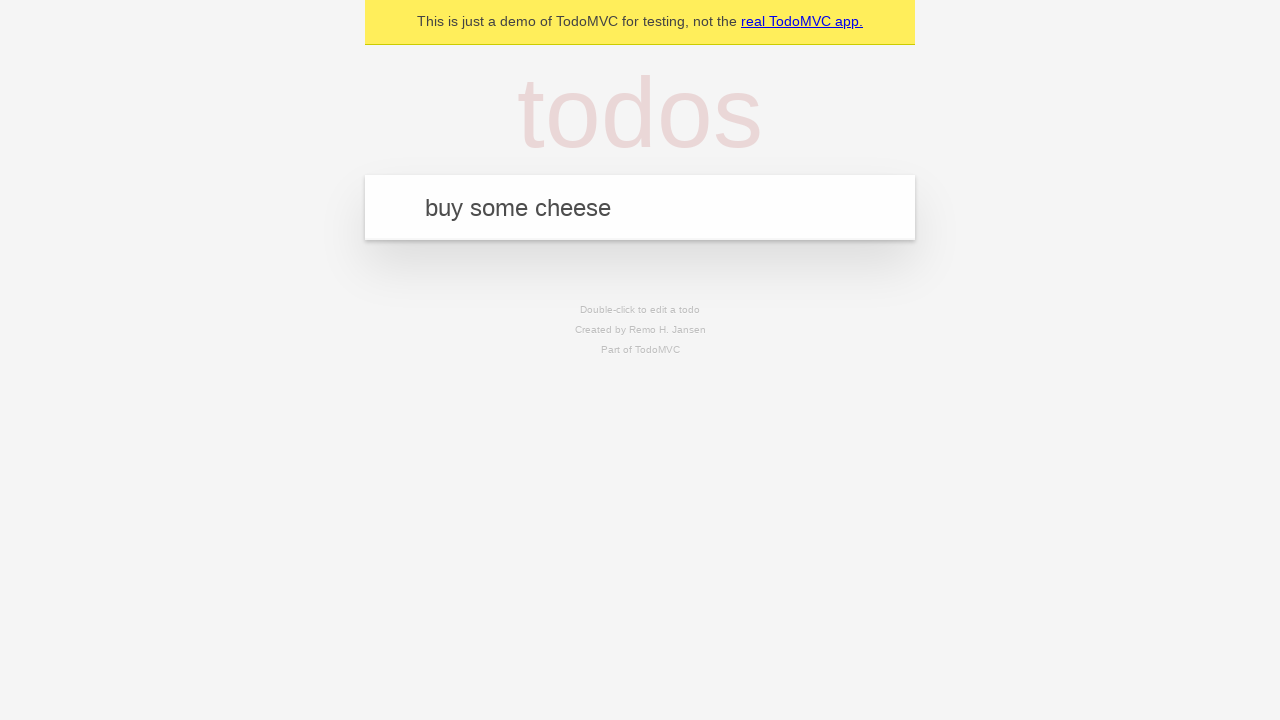

Pressed Enter to create first todo on internal:attr=[placeholder="What needs to be done?"i]
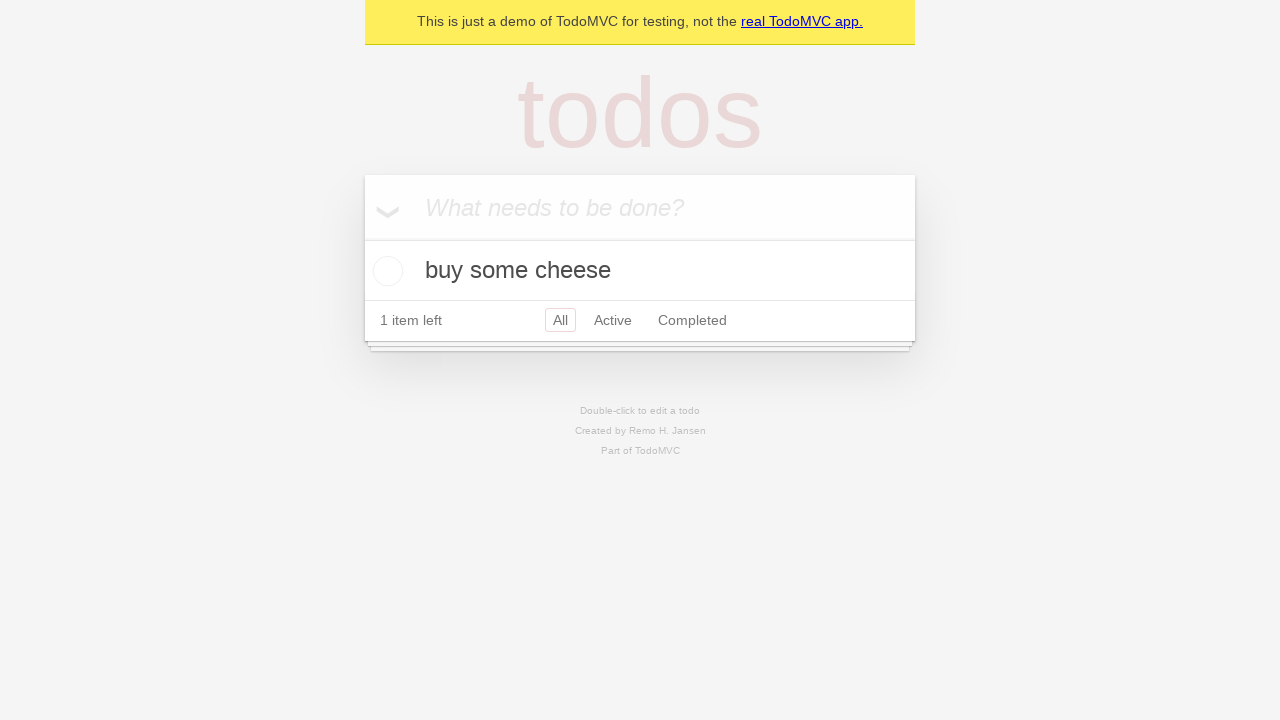

Filled new todo input with 'feed the cat' on internal:attr=[placeholder="What needs to be done?"i]
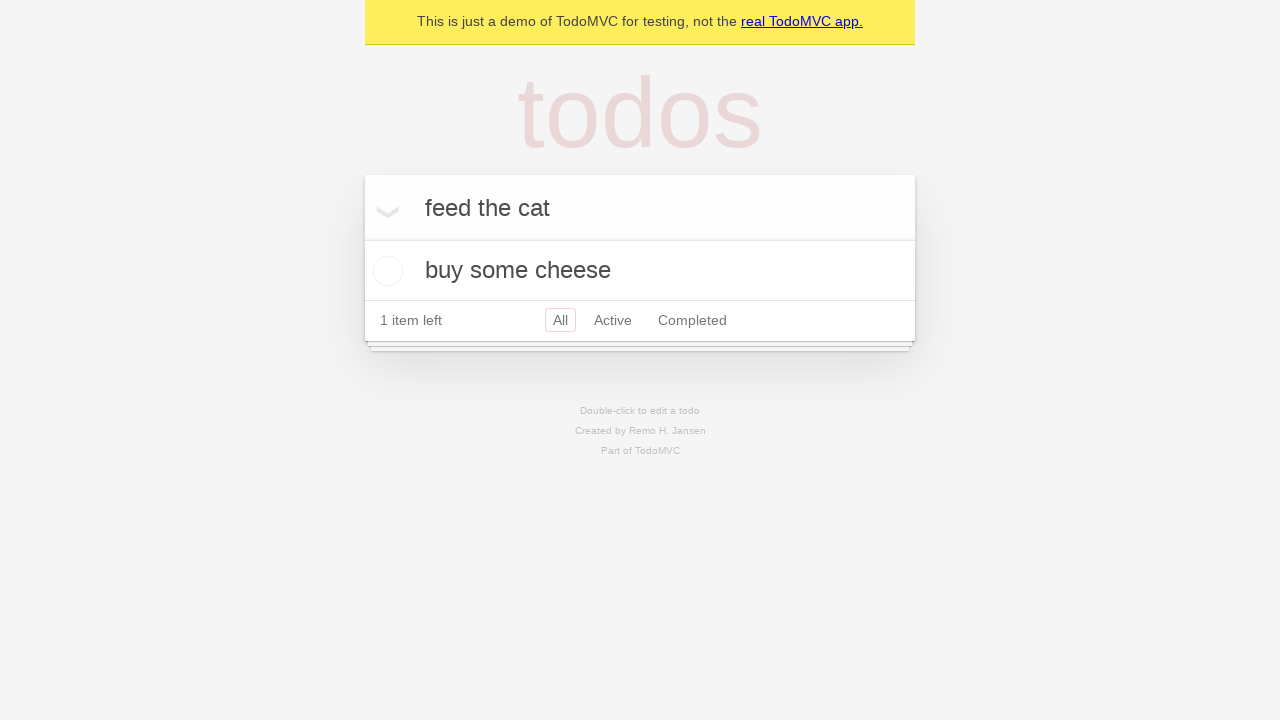

Pressed Enter to create second todo on internal:attr=[placeholder="What needs to be done?"i]
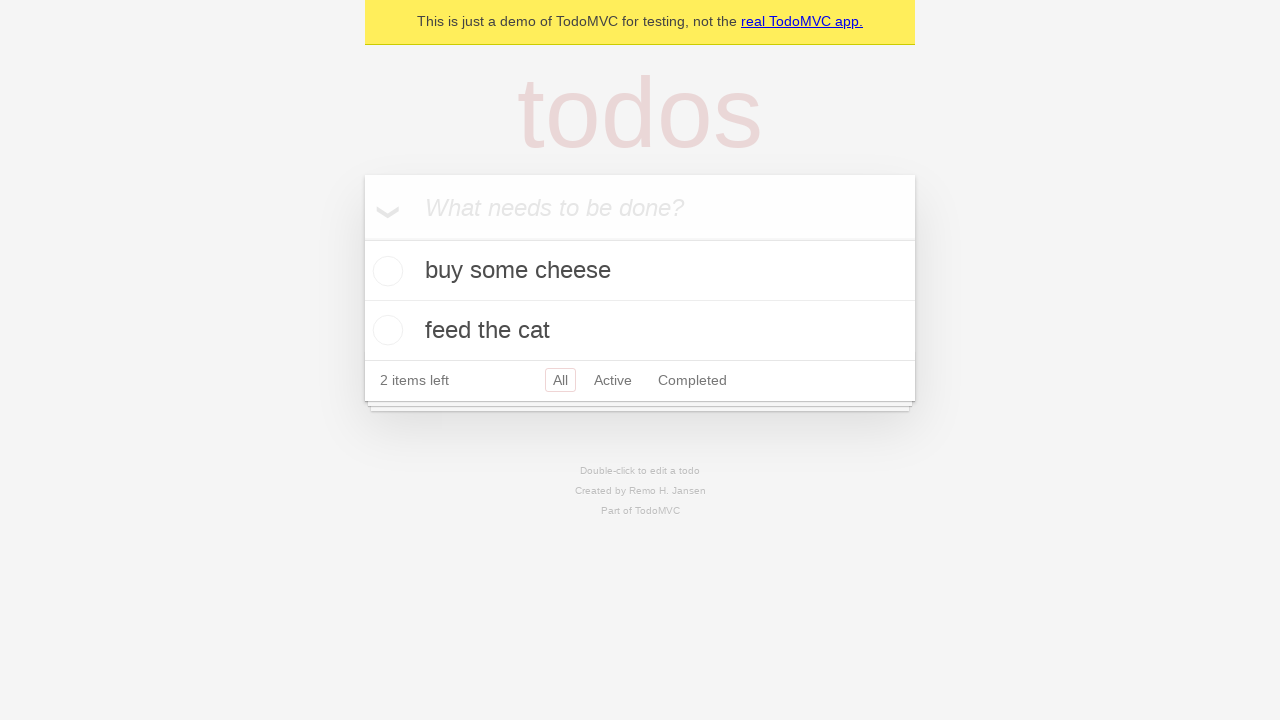

Filled new todo input with 'book a doctors appointment' on internal:attr=[placeholder="What needs to be done?"i]
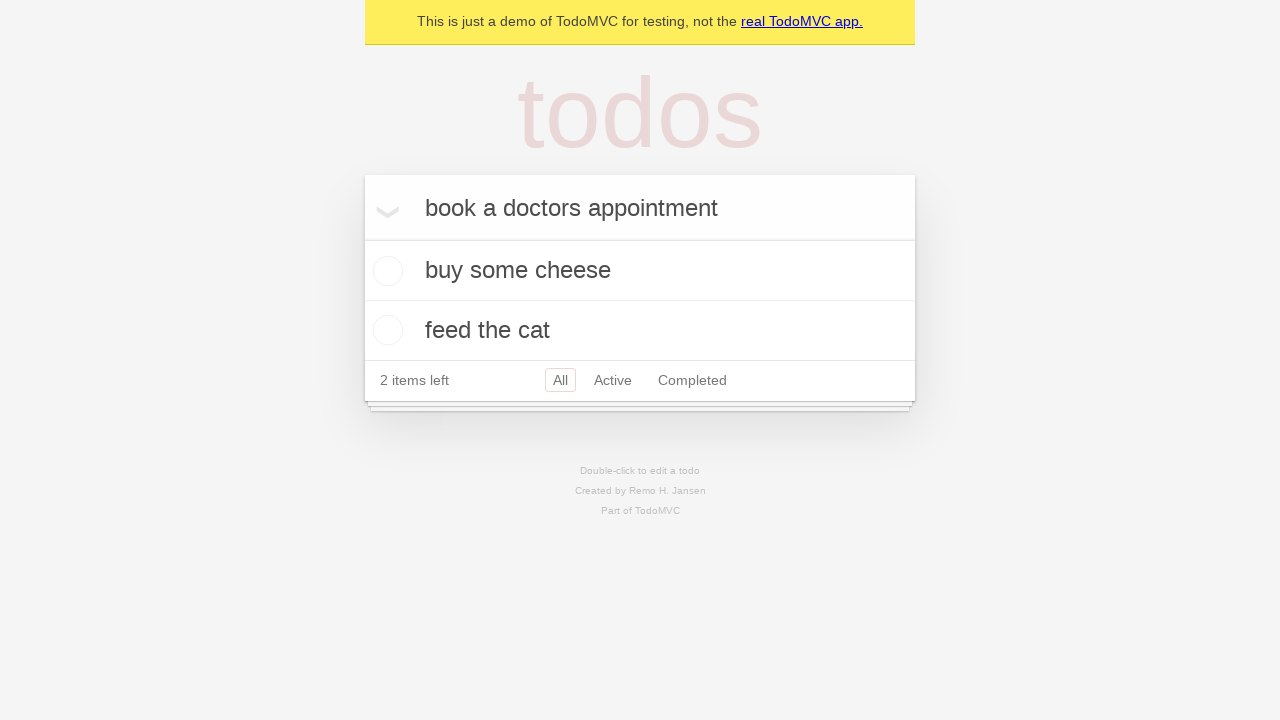

Pressed Enter to create third todo on internal:attr=[placeholder="What needs to be done?"i]
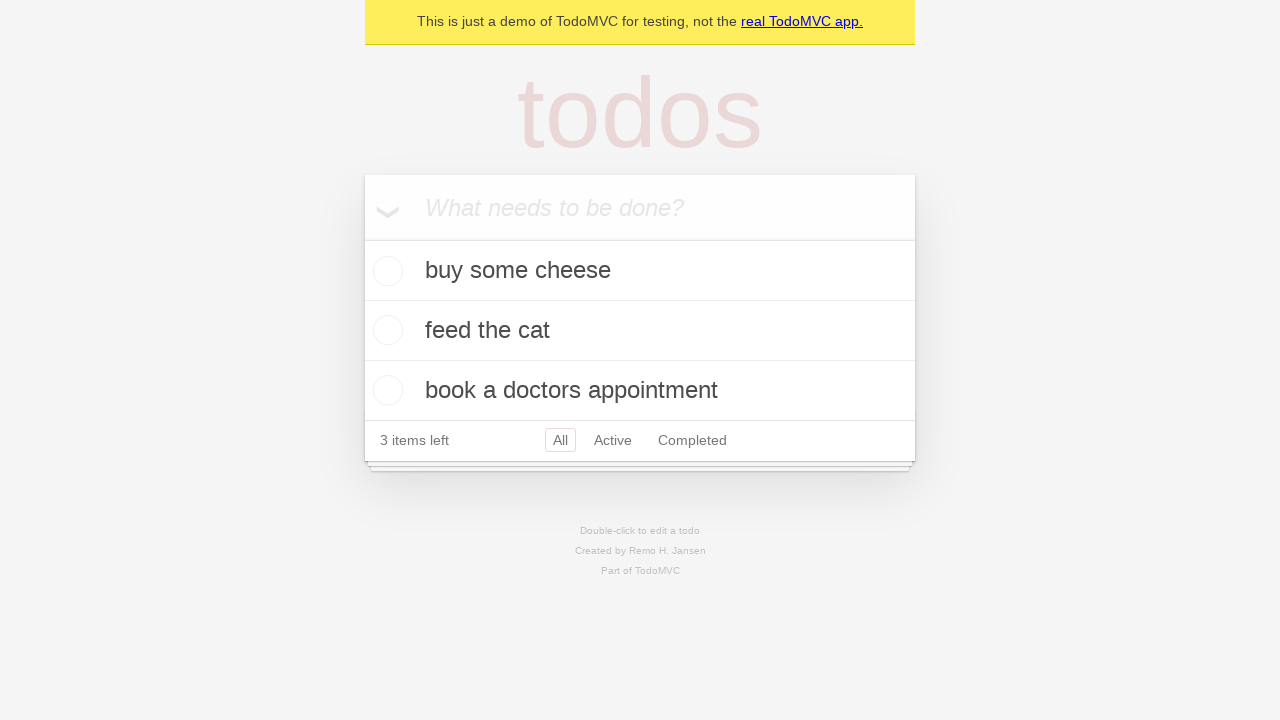

Double-clicked second todo item to enter edit mode at (640, 331) on internal:testid=[data-testid="todo-item"s] >> nth=1
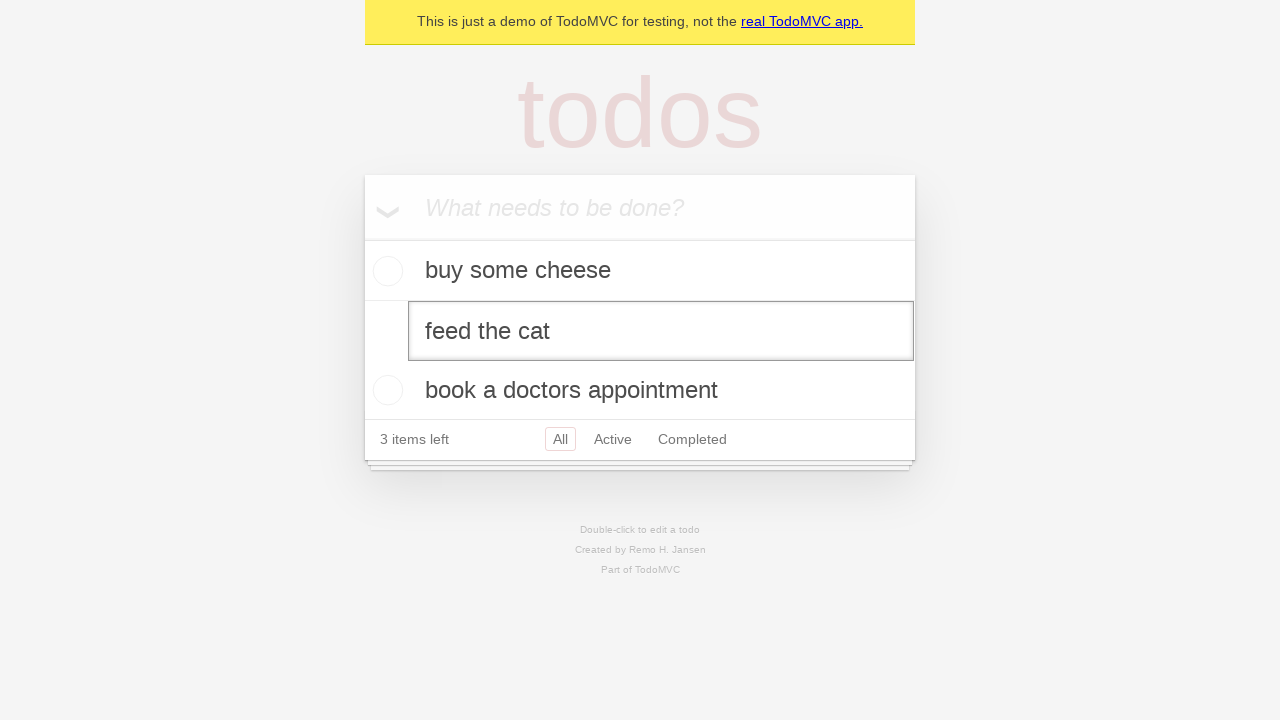

Filled edit textbox with 'buy some sausages' on internal:testid=[data-testid="todo-item"s] >> nth=1 >> internal:role=textbox[nam
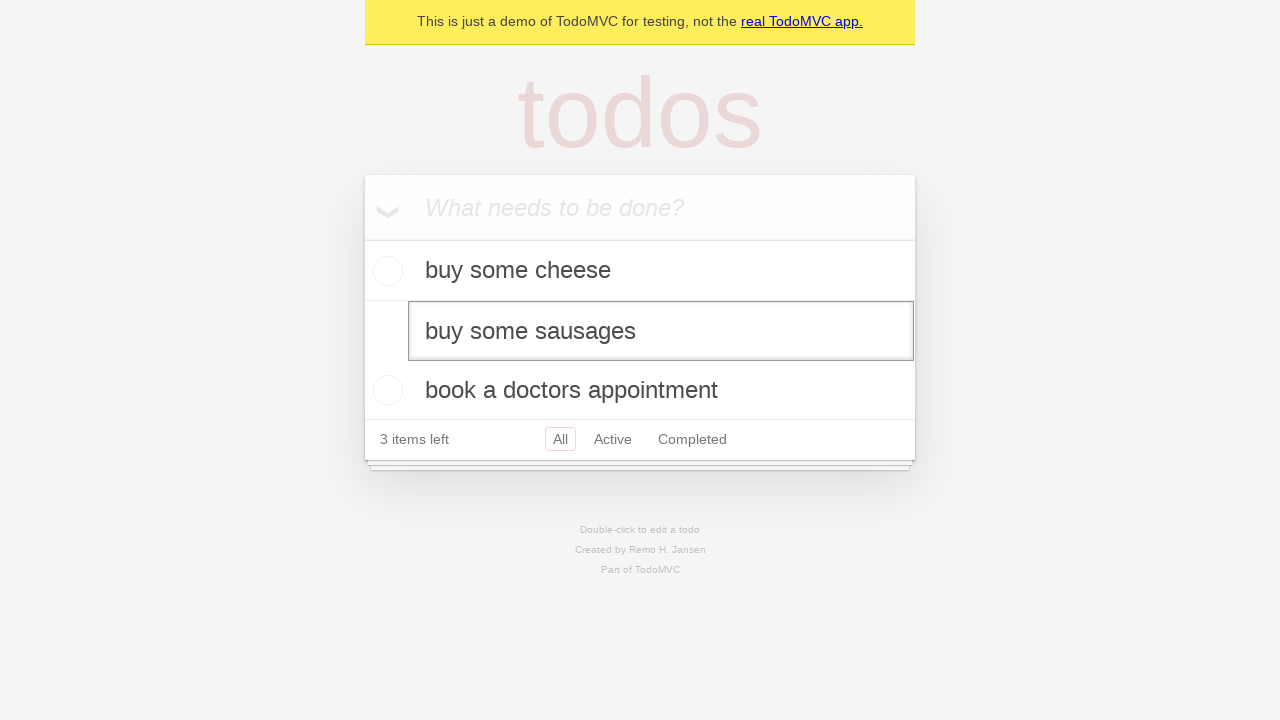

Dispatched blur event to save edit changes
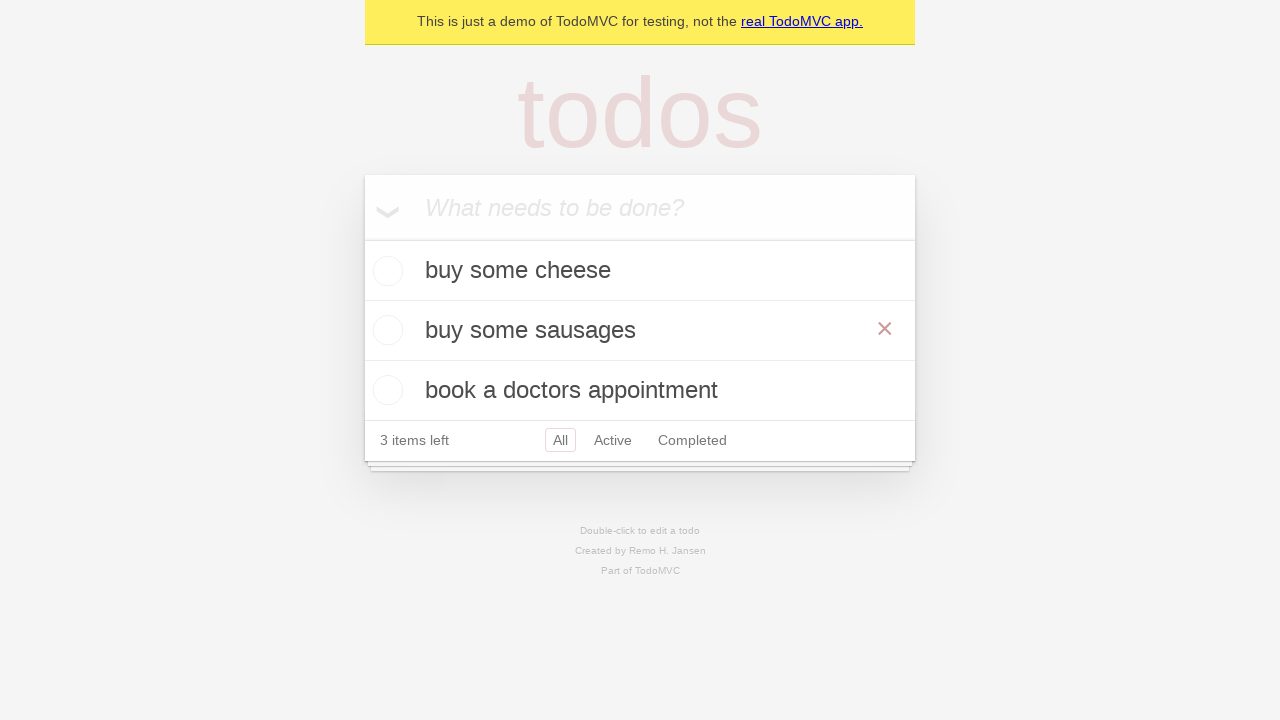

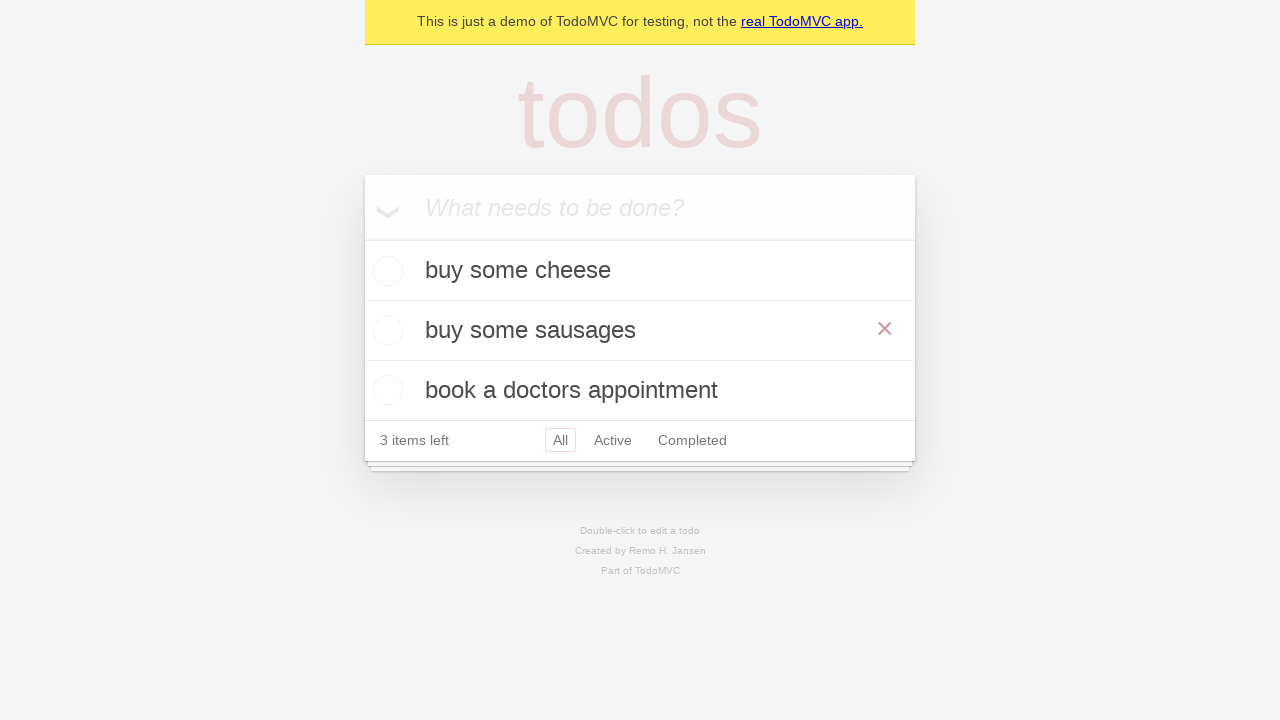